Tests SpiceJet flight search by selecting origin and destination cities from dynamic dropdown menus

Starting URL: https://www.spicejet.com/

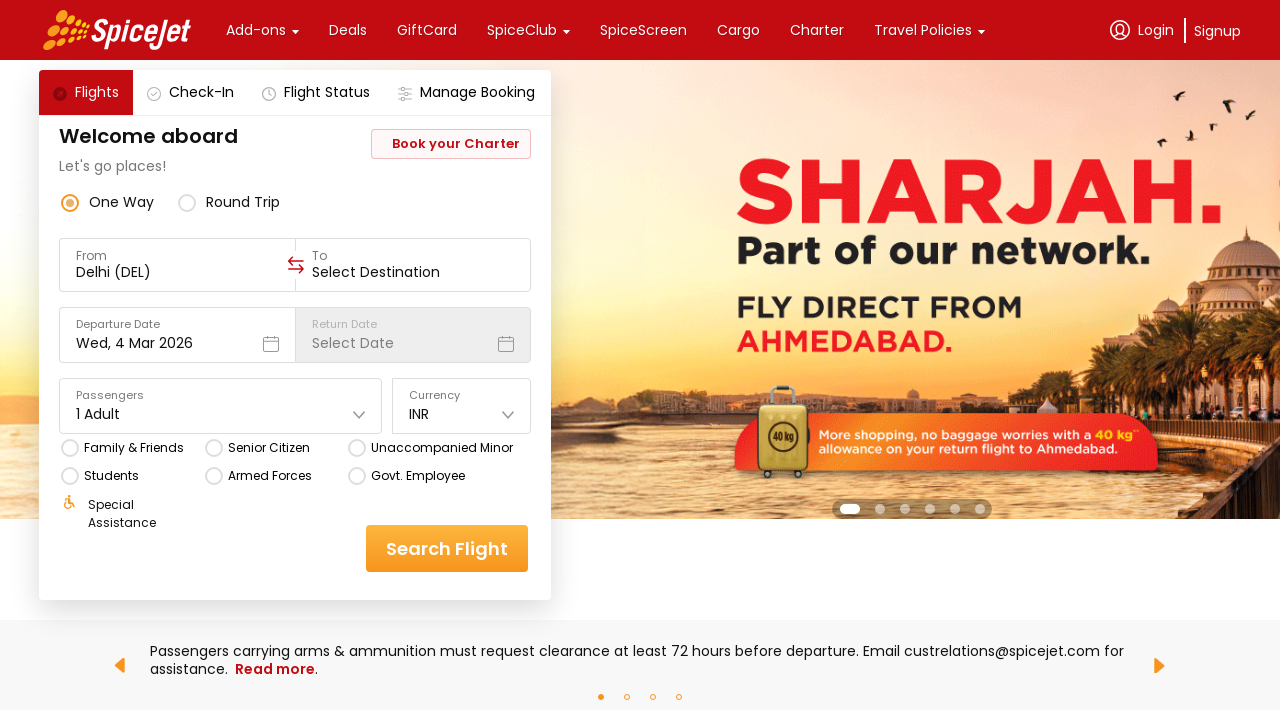

Clicked on origin city input field to open dropdown at (178, 272) on xpath=//div[@data-testid='to-testID-origin']//input[@type='text']
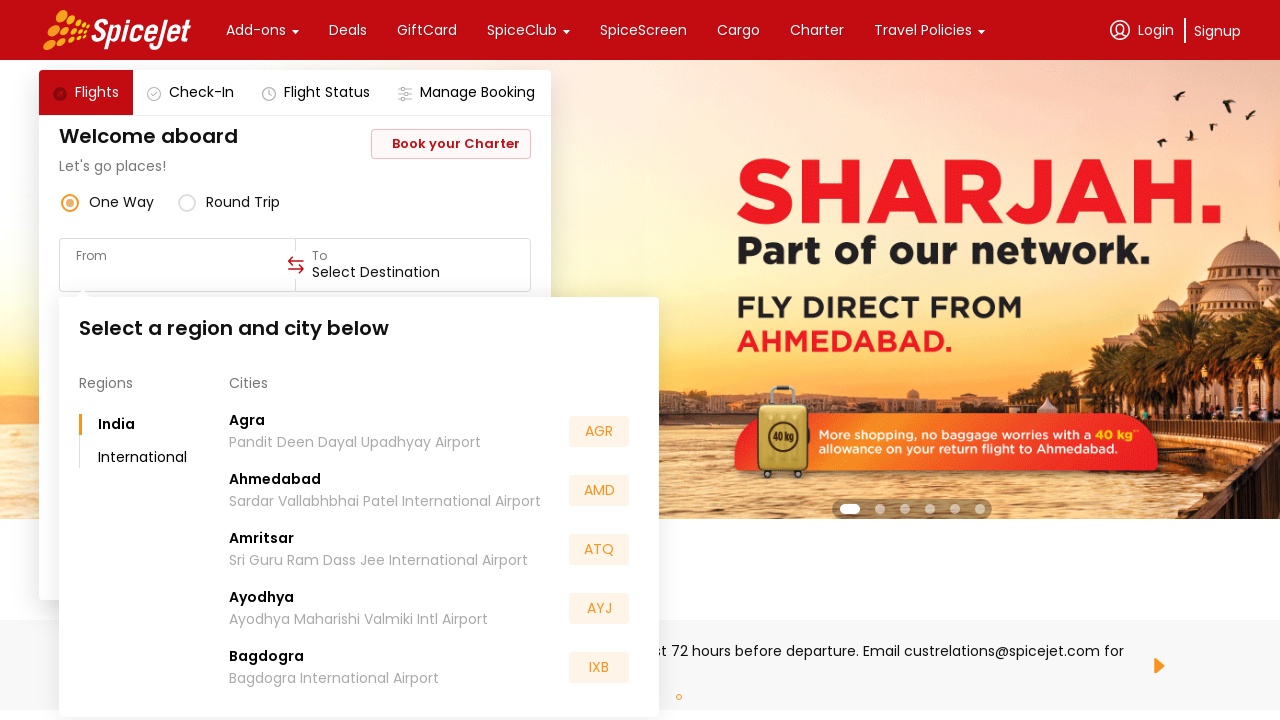

Selected Delhi (DEL) as origin city from dropdown at (599, 552) on xpath=//div[contains(text(),'DEL')]
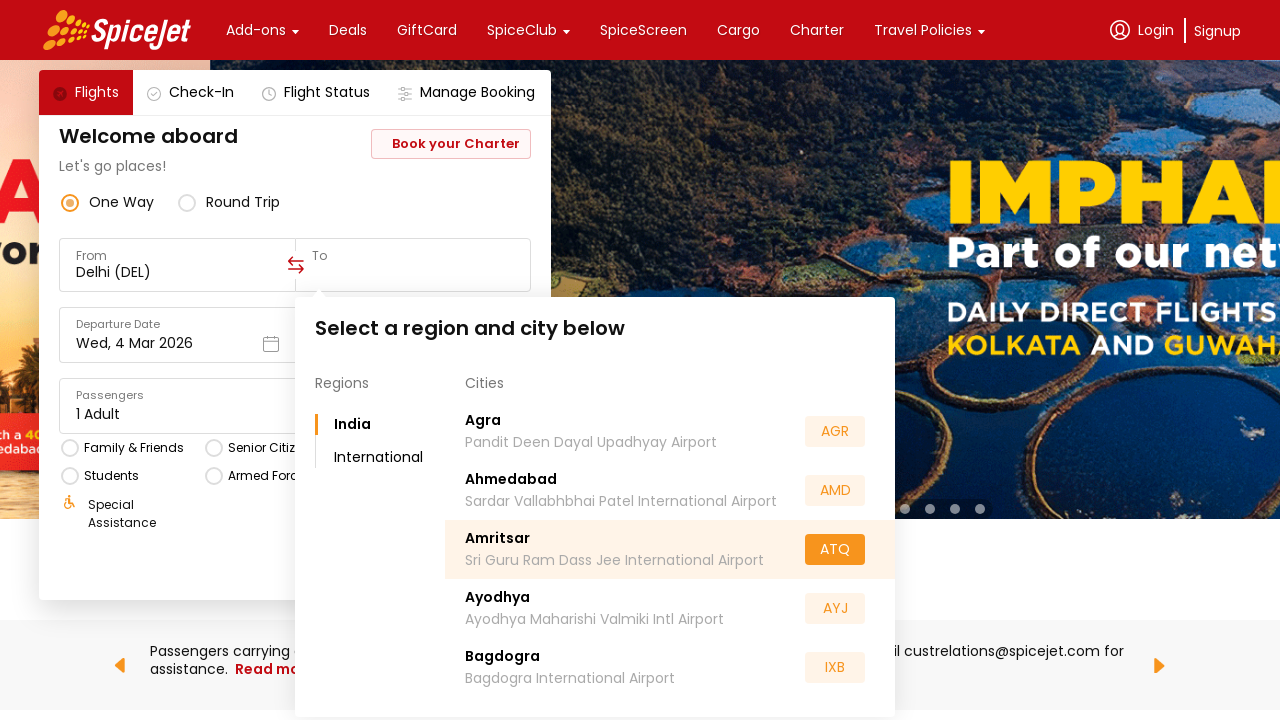

Selected Bangalore (BLR) as destination city from dropdown at (835, 552) on xpath=//div[contains(text(),'BLR')]
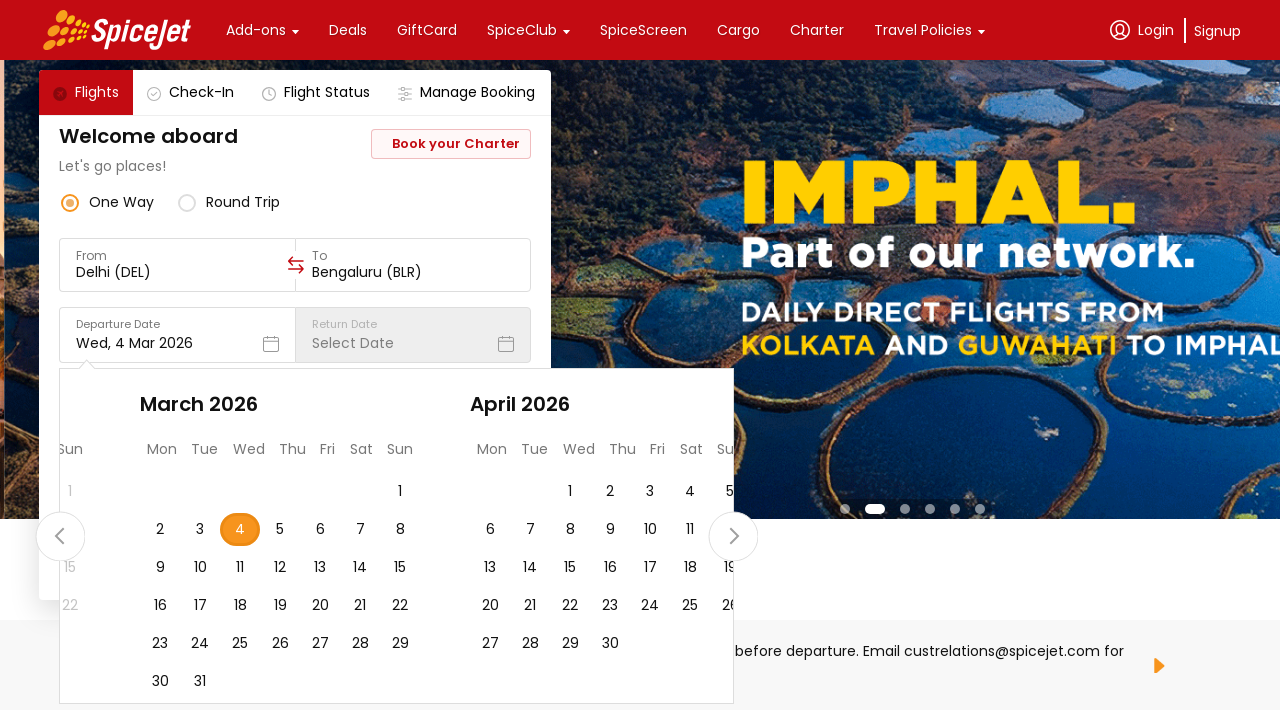

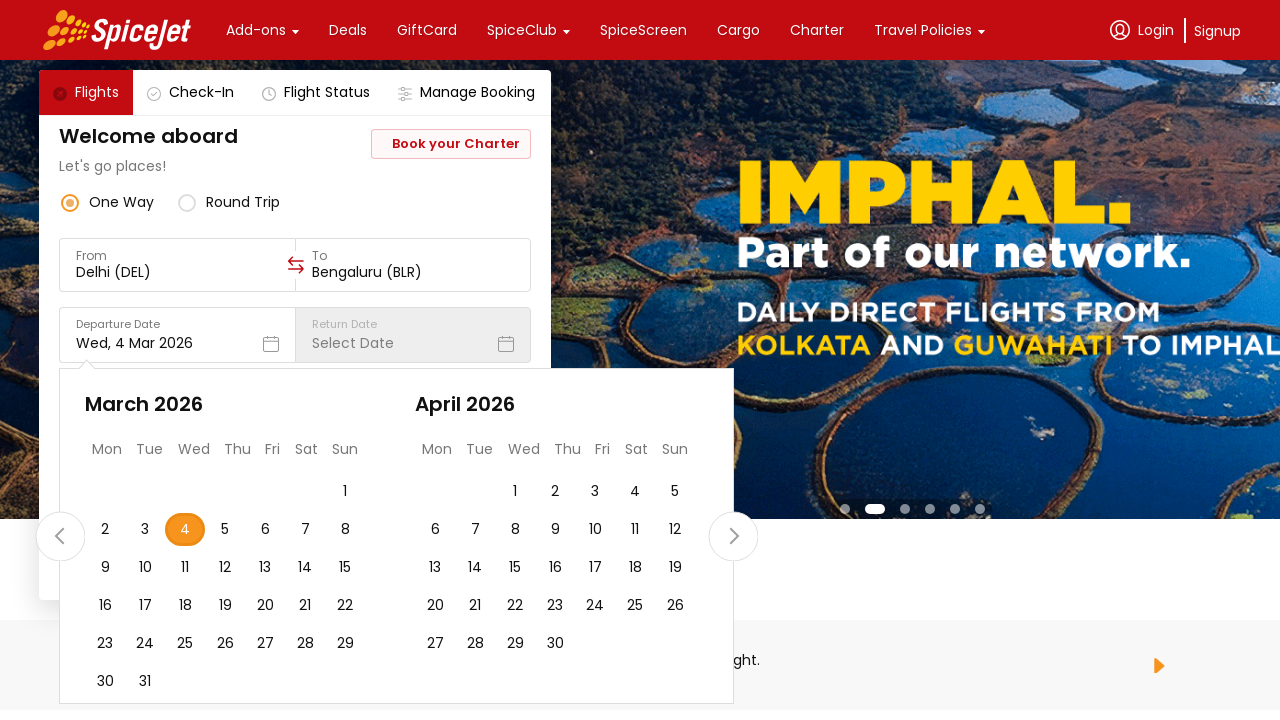